Tests radio button selection on a form by clicking on the female gender radio button option

Starting URL: https://demoqa.com/automation-practice-form

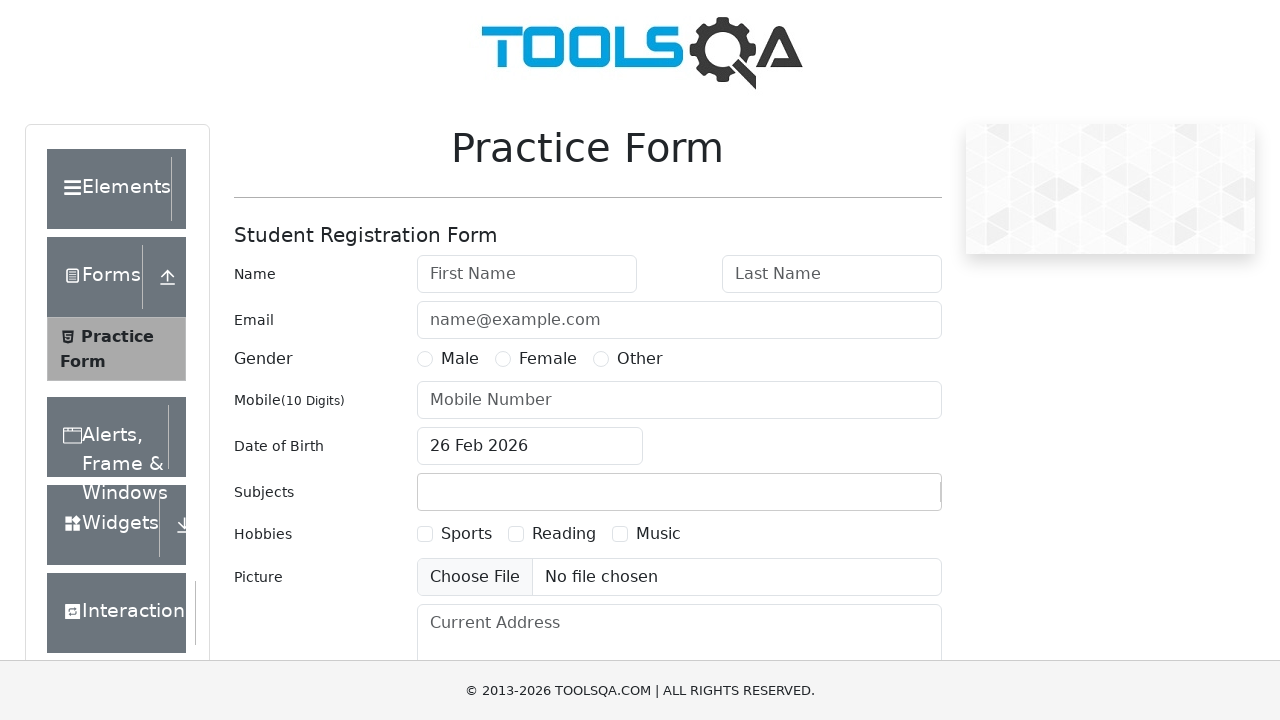

Clicked female gender radio button option at (548, 359) on label[for='gender-radio-2']
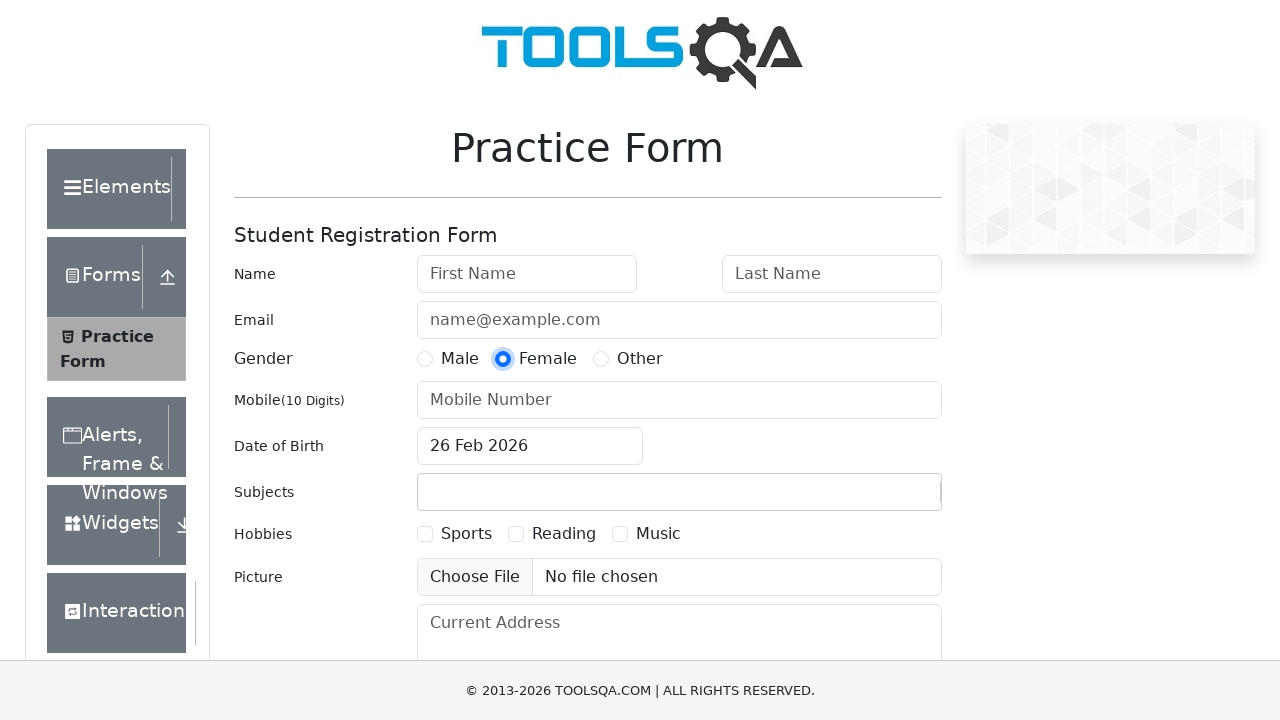

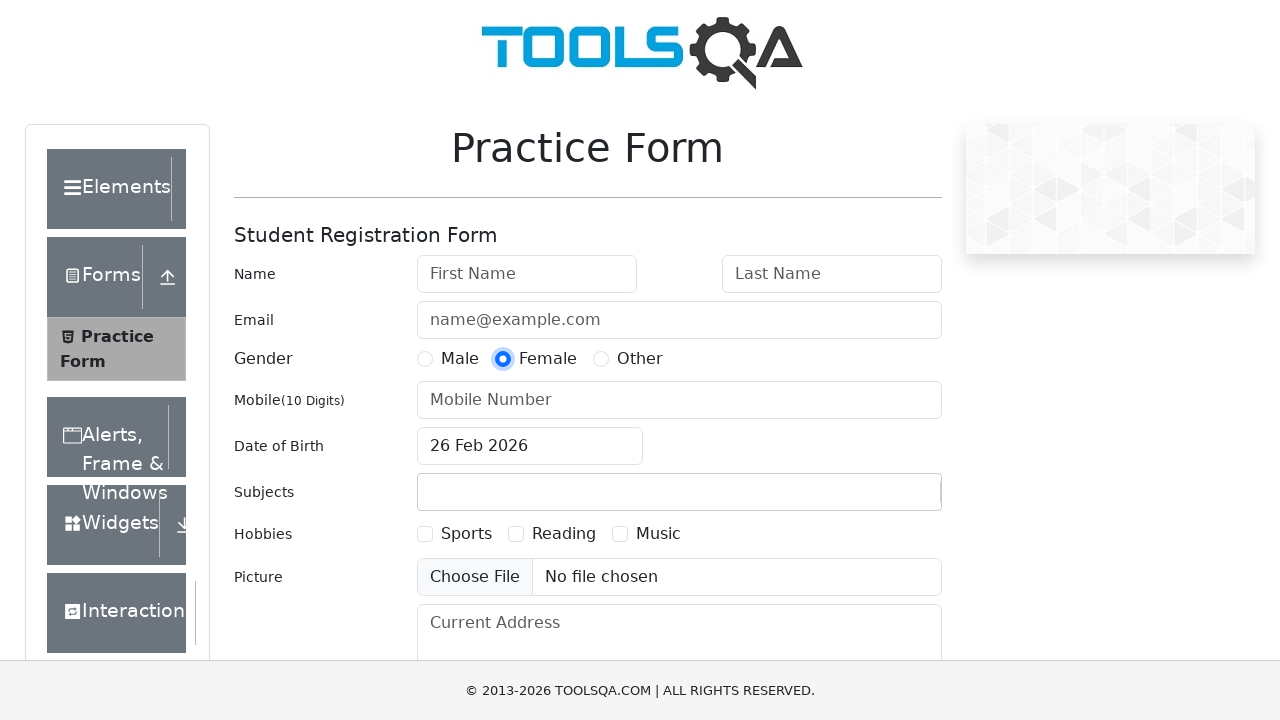